Tests the Add/Remove Elements functionality by clicking the "Add Element" button 5 times to create multiple Delete buttons on the page.

Starting URL: http://the-internet.herokuapp.com/add_remove_elements/

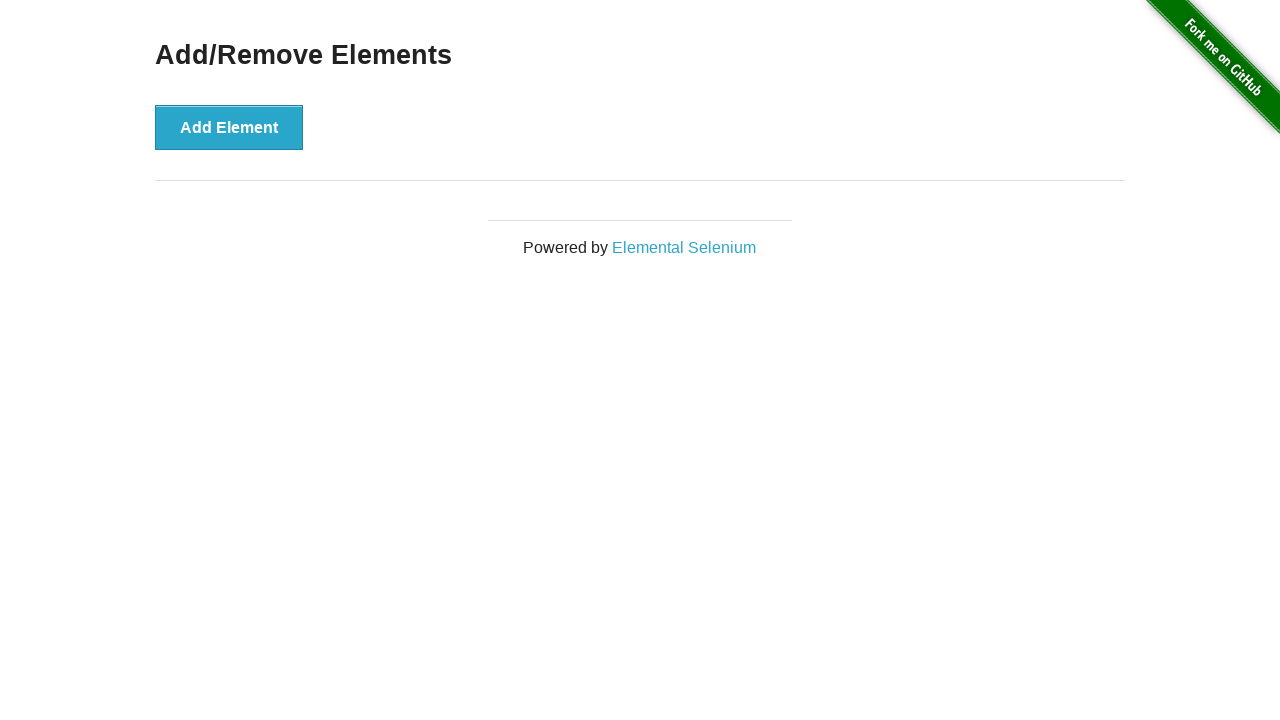

Clicked 'Add Element' button (iteration 1/5) at (229, 127) on button[onclick='addElement()']
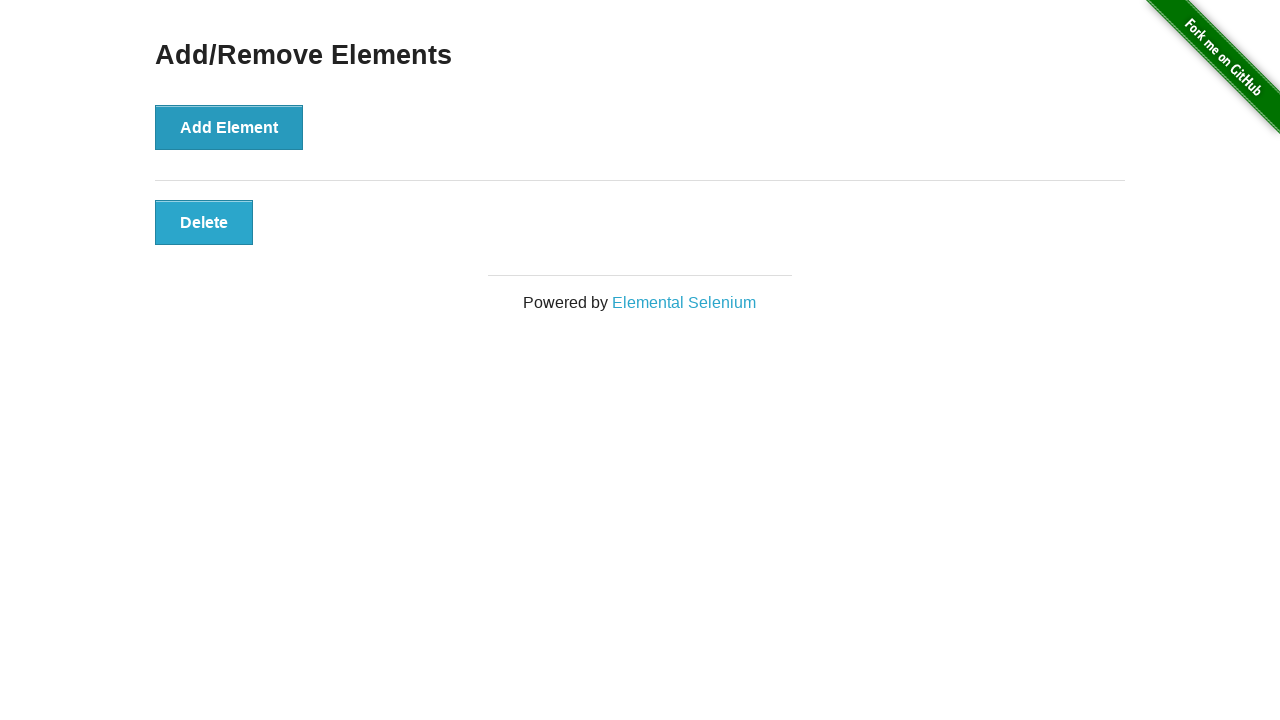

Clicked 'Add Element' button (iteration 2/5) at (229, 127) on button[onclick='addElement()']
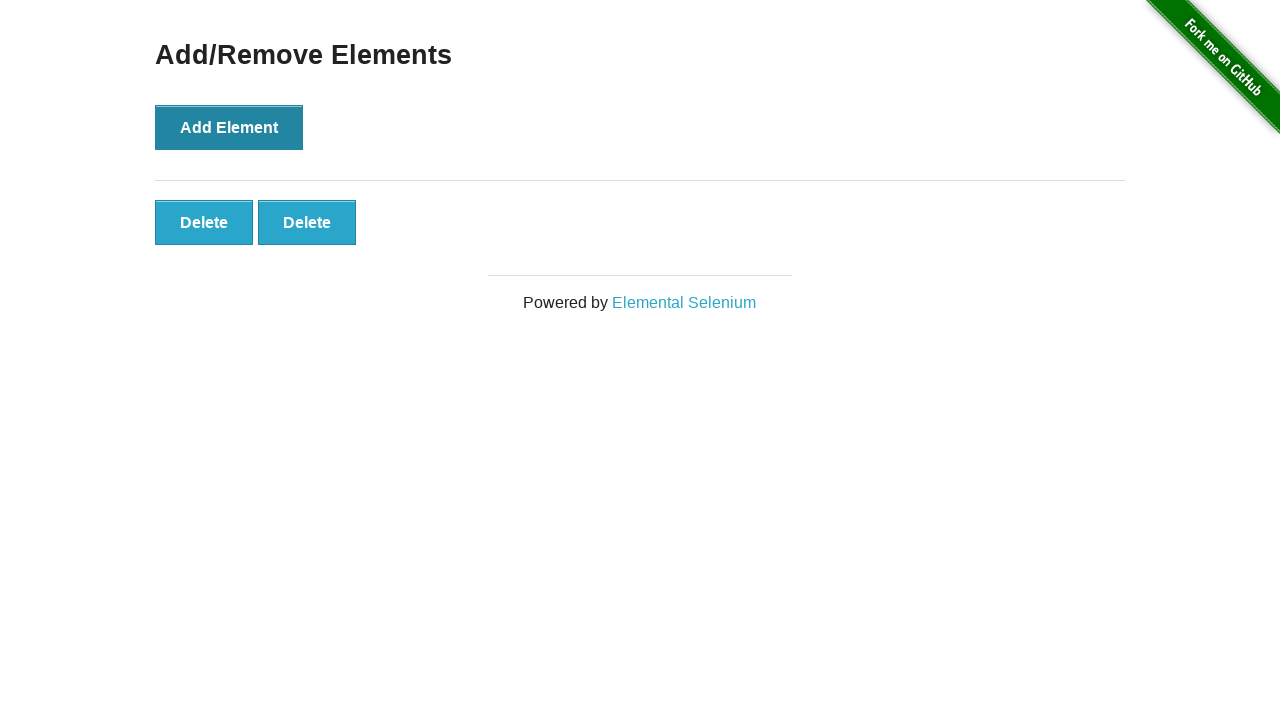

Clicked 'Add Element' button (iteration 3/5) at (229, 127) on button[onclick='addElement()']
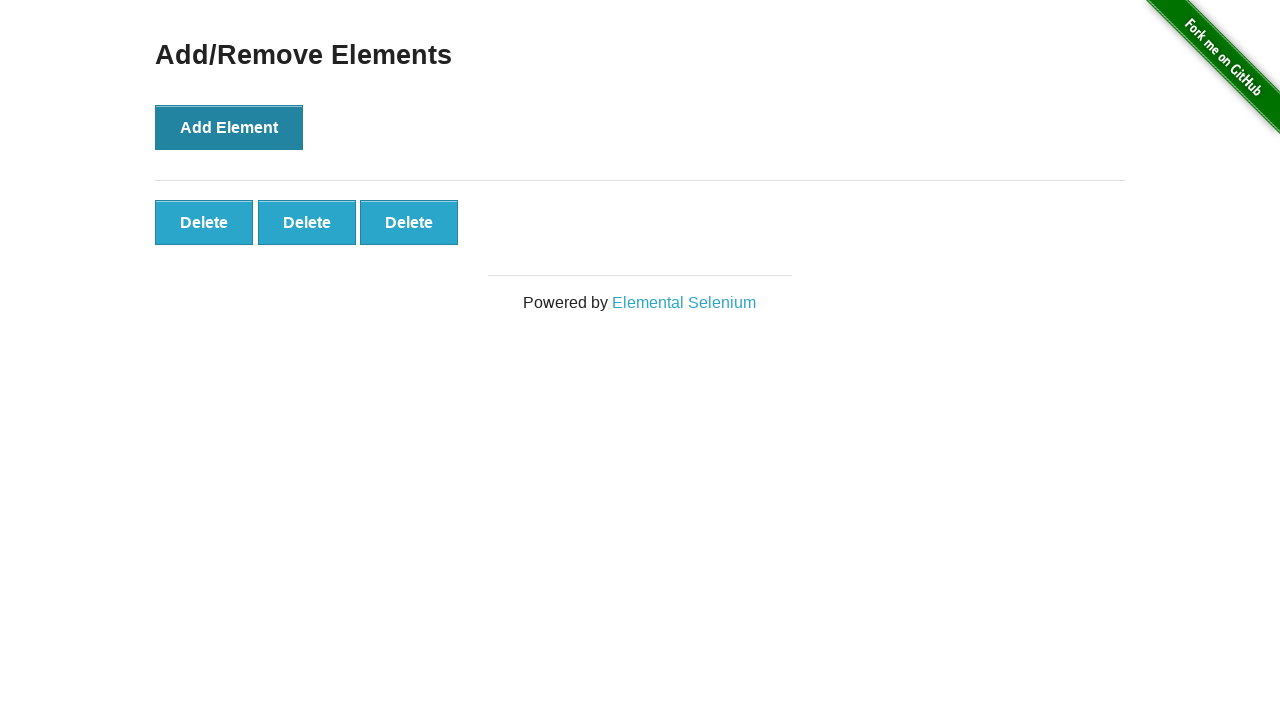

Clicked 'Add Element' button (iteration 4/5) at (229, 127) on button[onclick='addElement()']
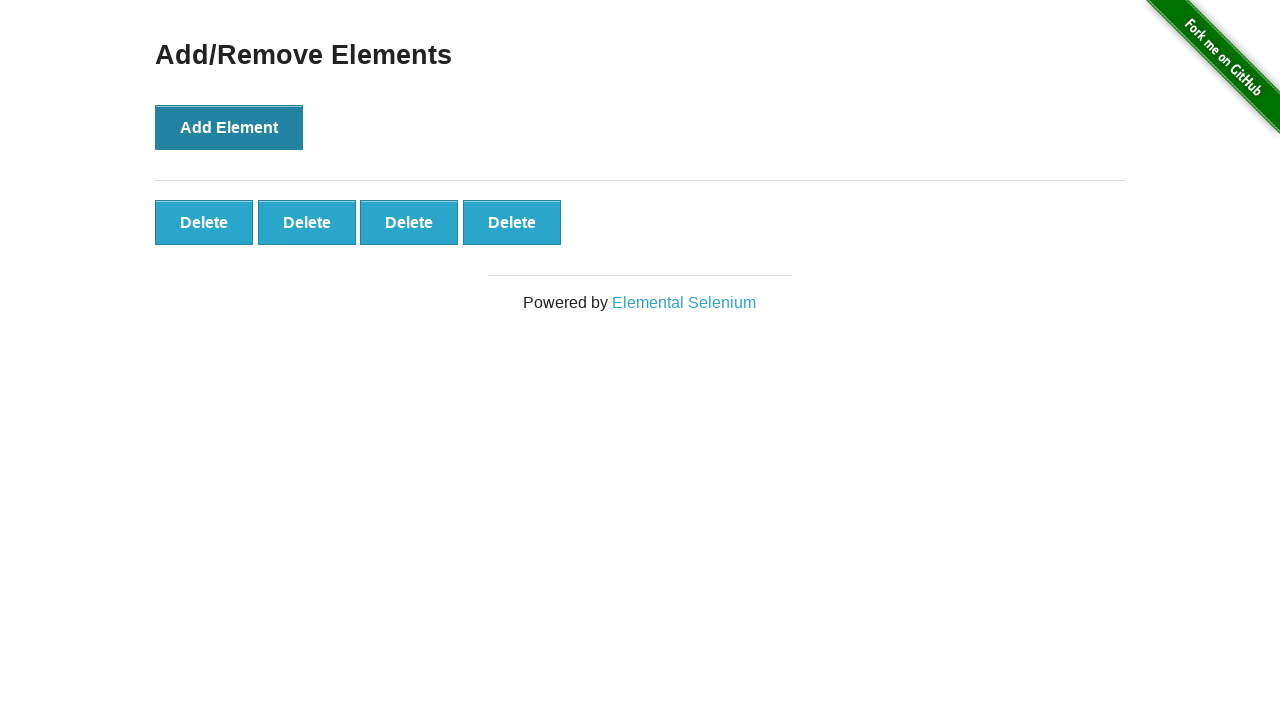

Clicked 'Add Element' button (iteration 5/5) at (229, 127) on button[onclick='addElement()']
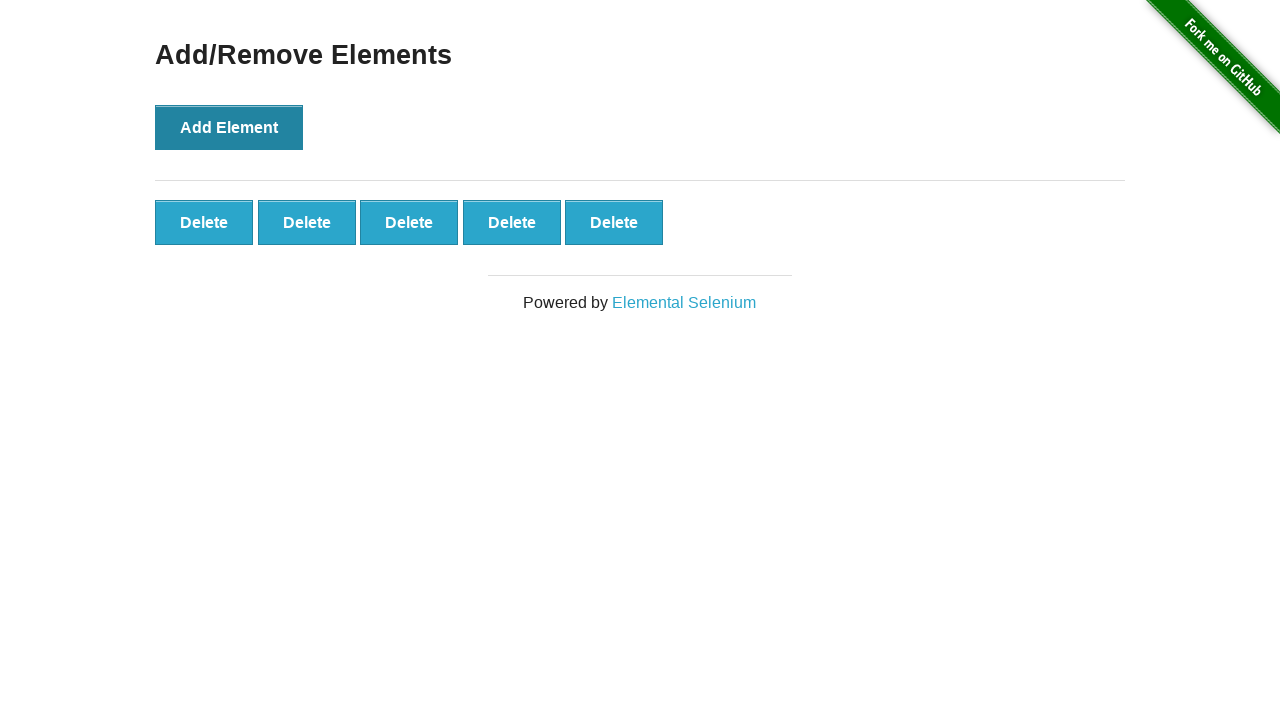

Verified that Delete buttons were created and are visible
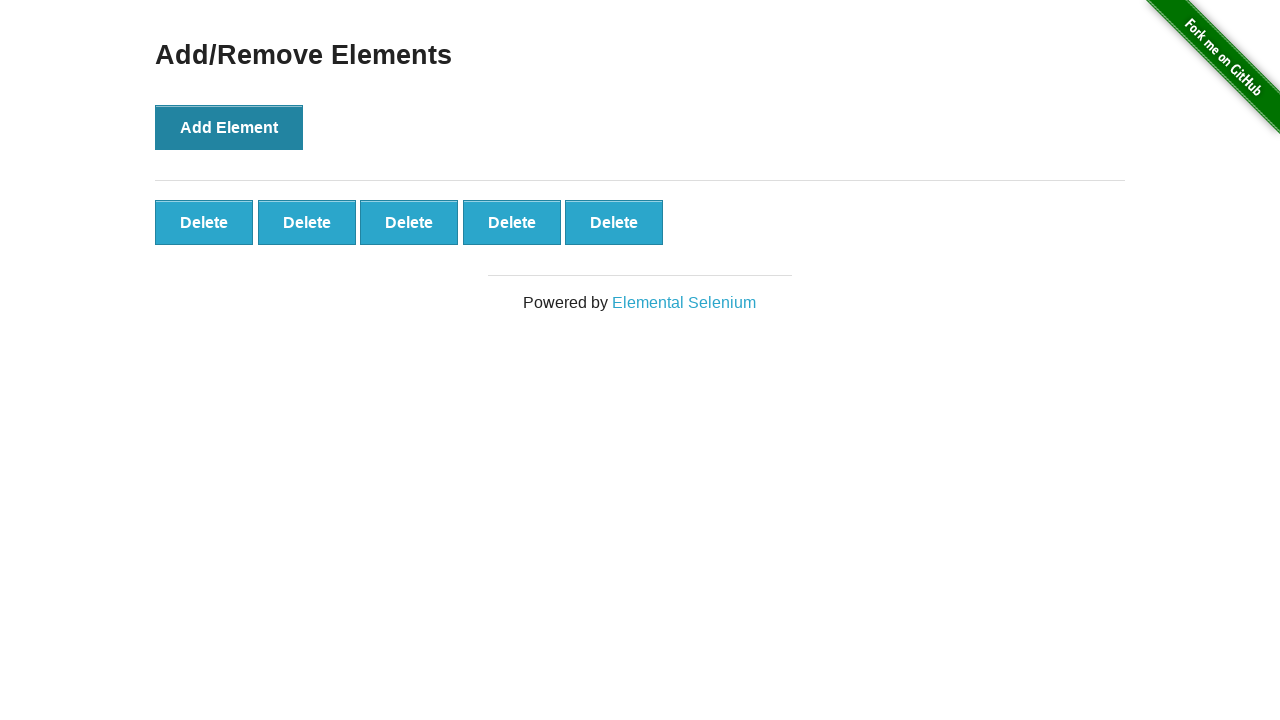

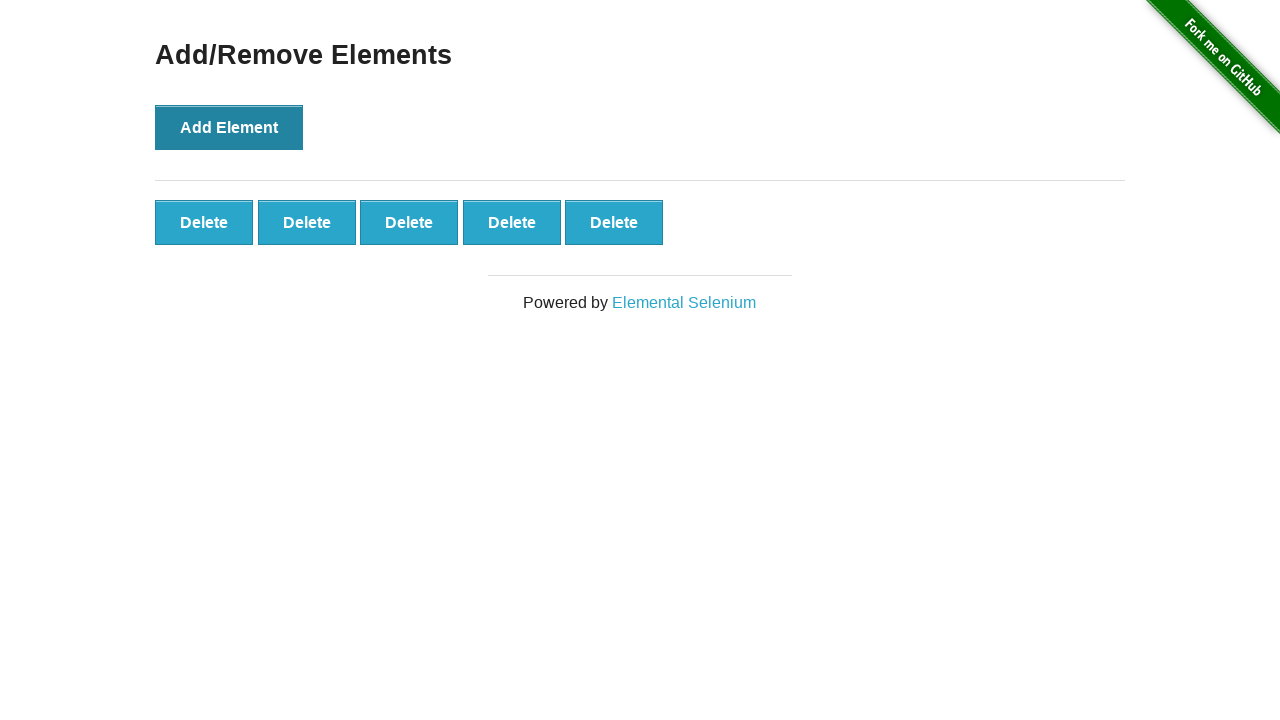